Tests FAQ accordion by clicking question 7 and verifying the answer text about delivery to Moscow region is displayed

Starting URL: https://qa-scooter.praktikum-services.ru/

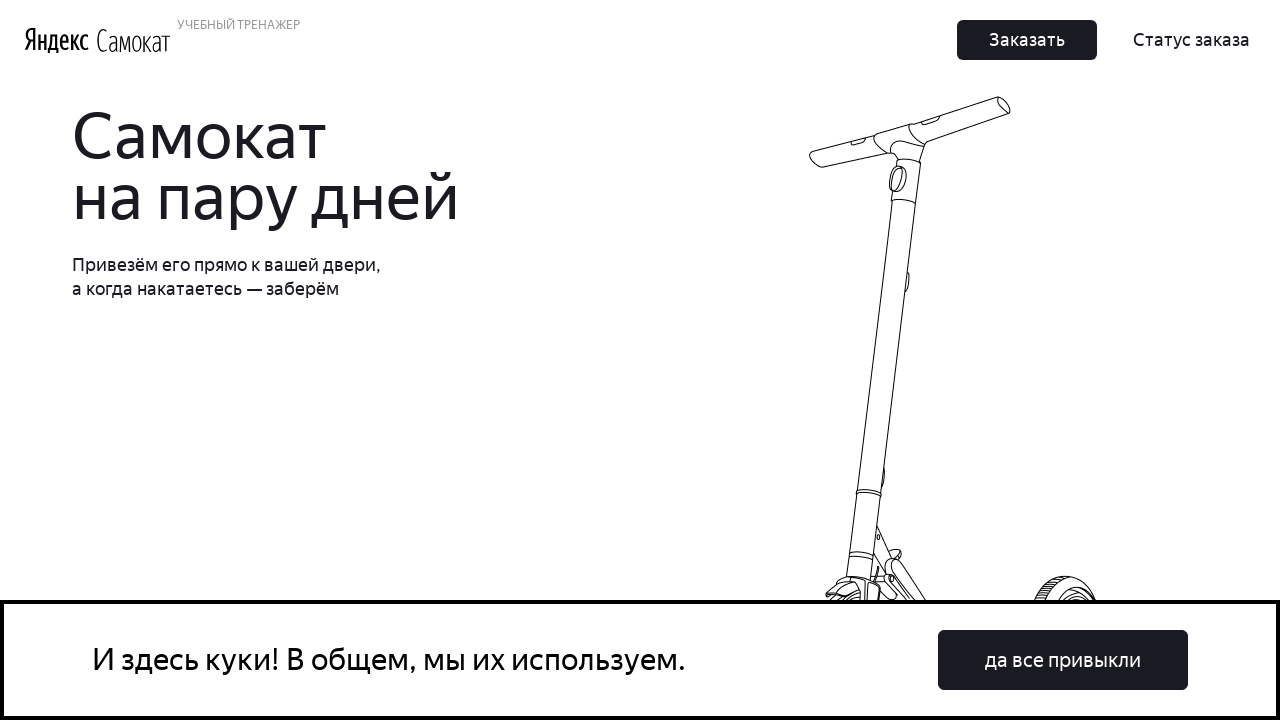

Scrolled to FAQ accordion section
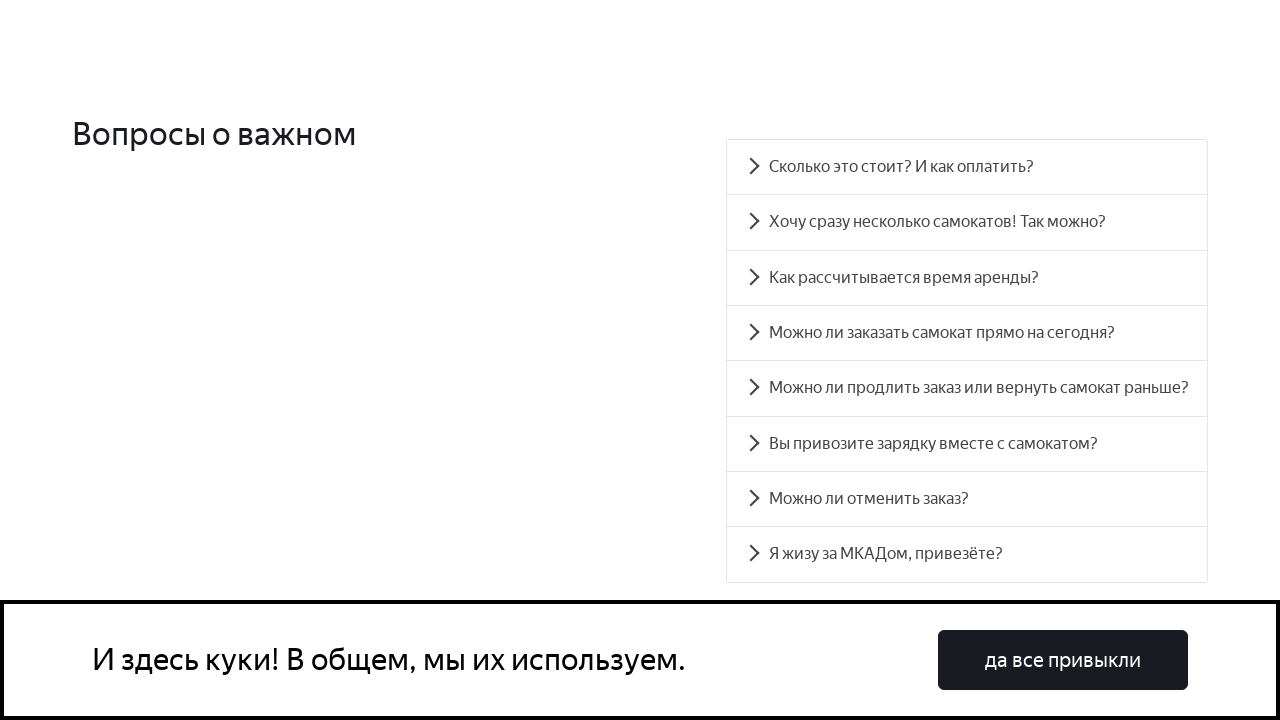

Clicked on question 7 in FAQ accordion at (967, 555) on .accordion__item >> nth=7 >> .accordion__button
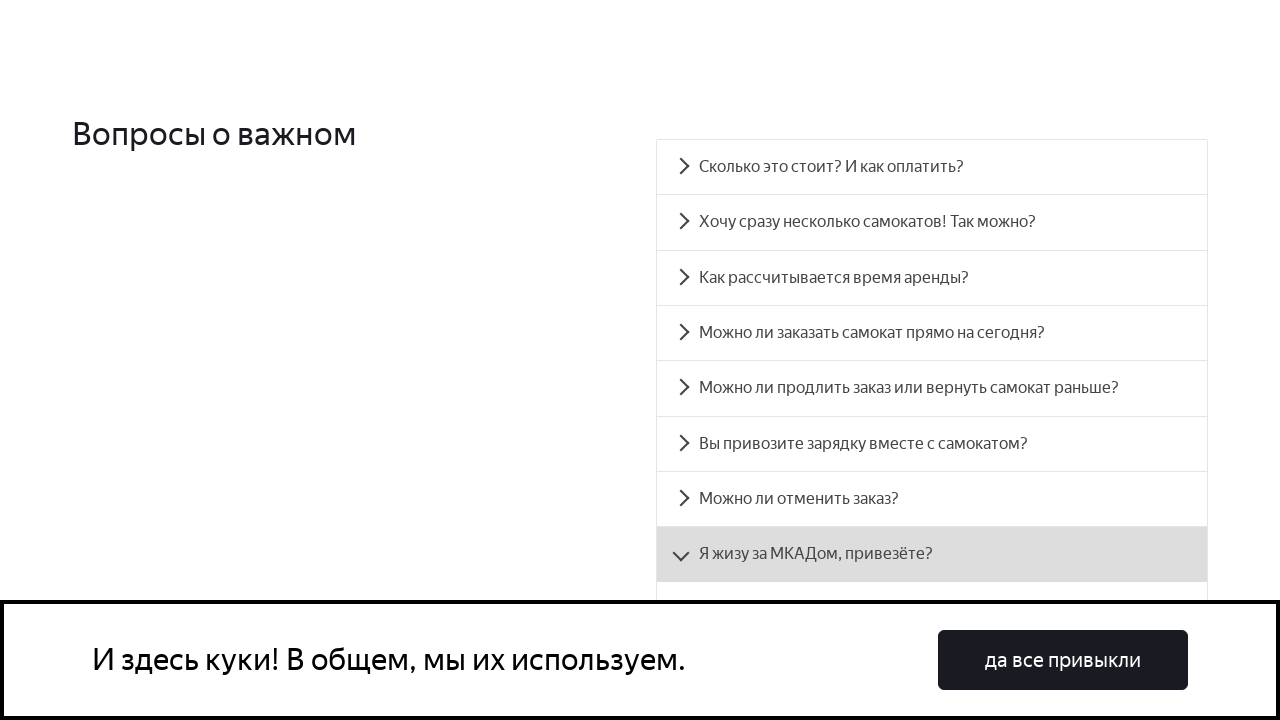

Located answer panel for question 7
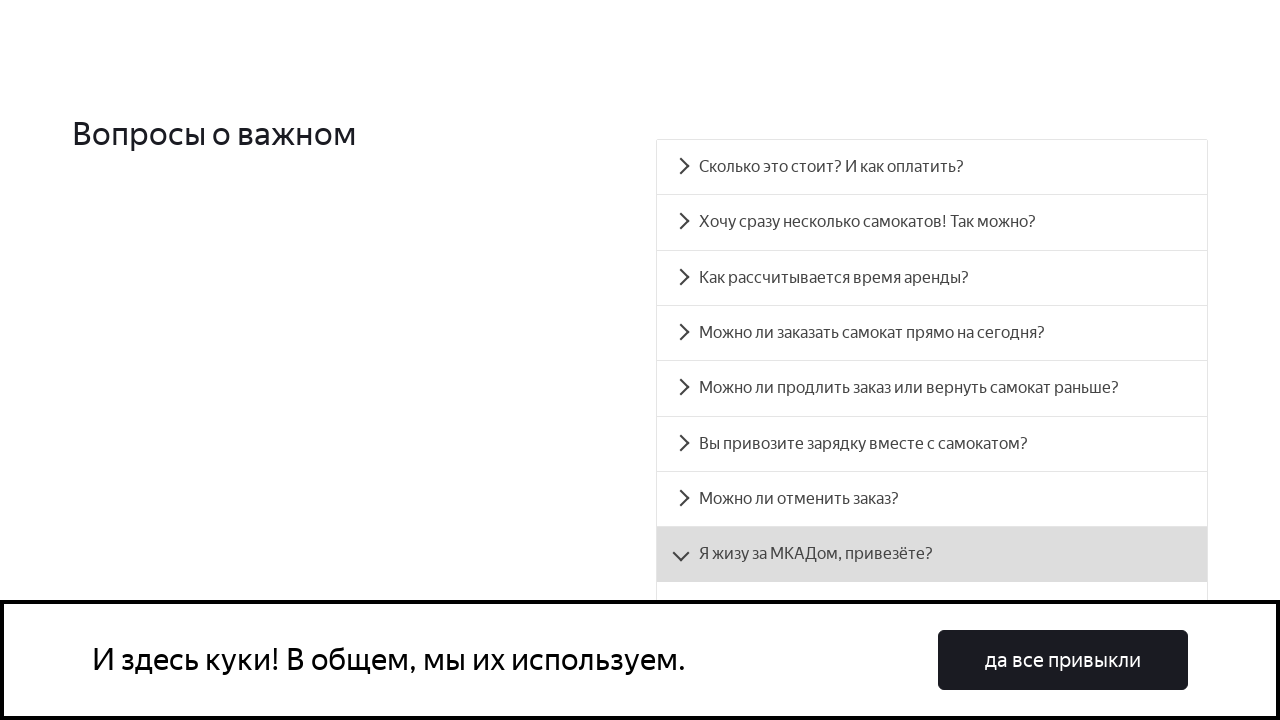

Answer panel became visible
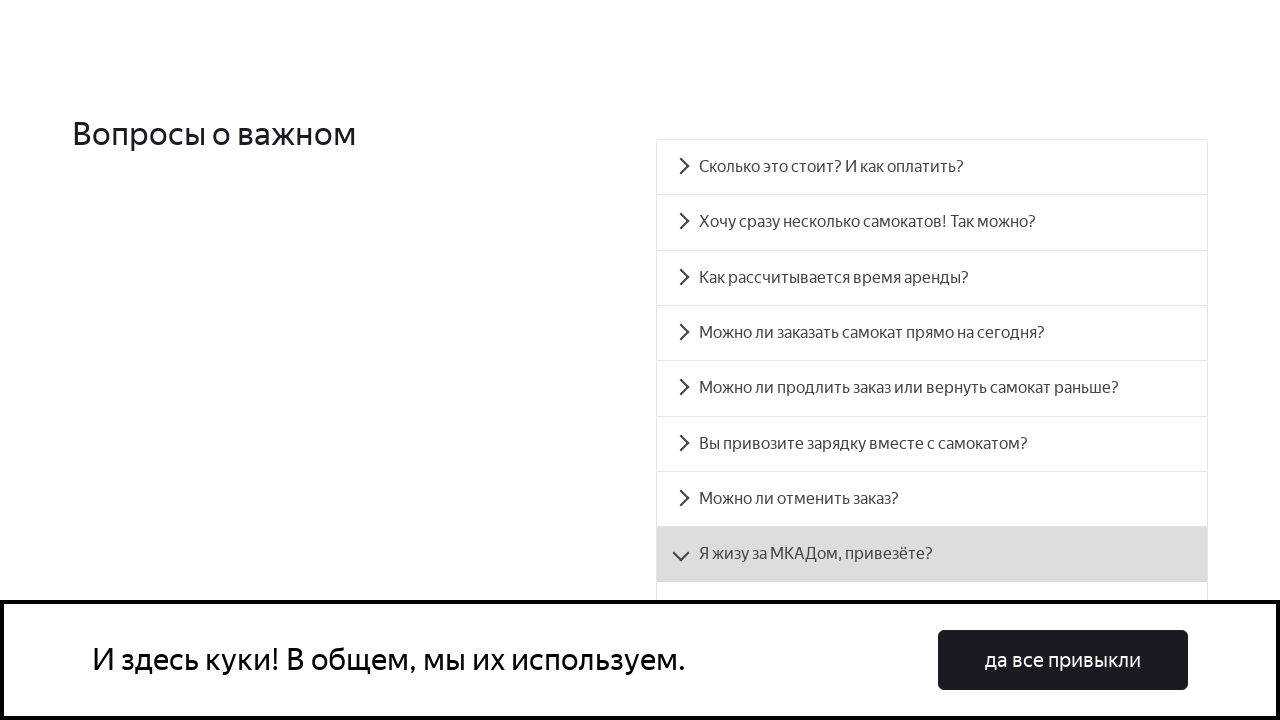

Verified answer text contains 'И Москве, и Московской области' (delivery to Moscow and Moscow region)
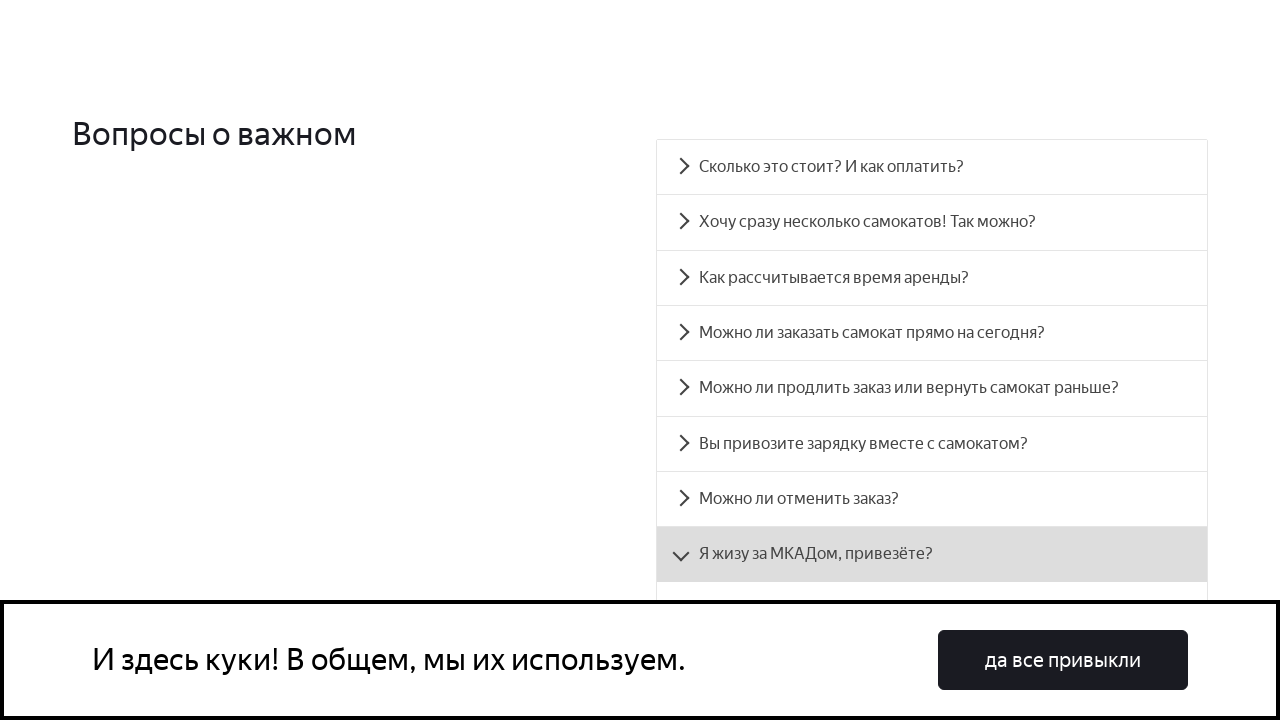

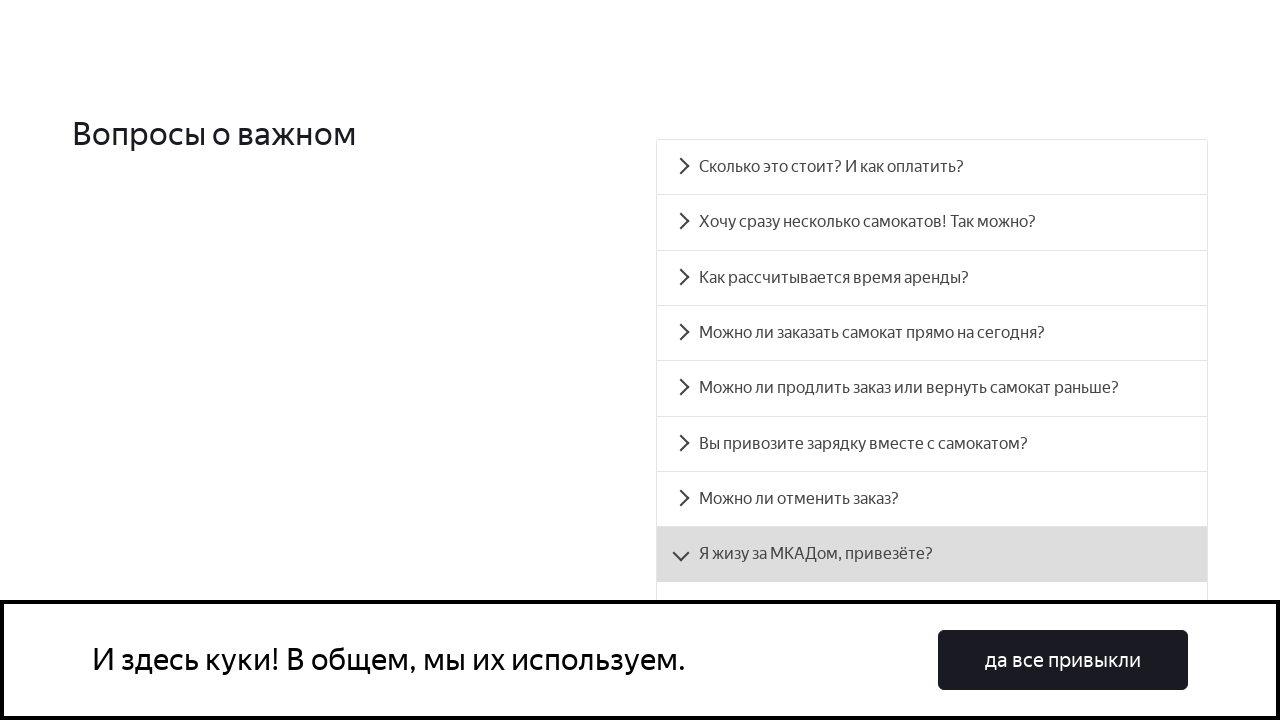